Tests mouse hover functionality by hovering over a profile image and verifying that user information appears

Starting URL: https://the-internet.herokuapp.com/hovers

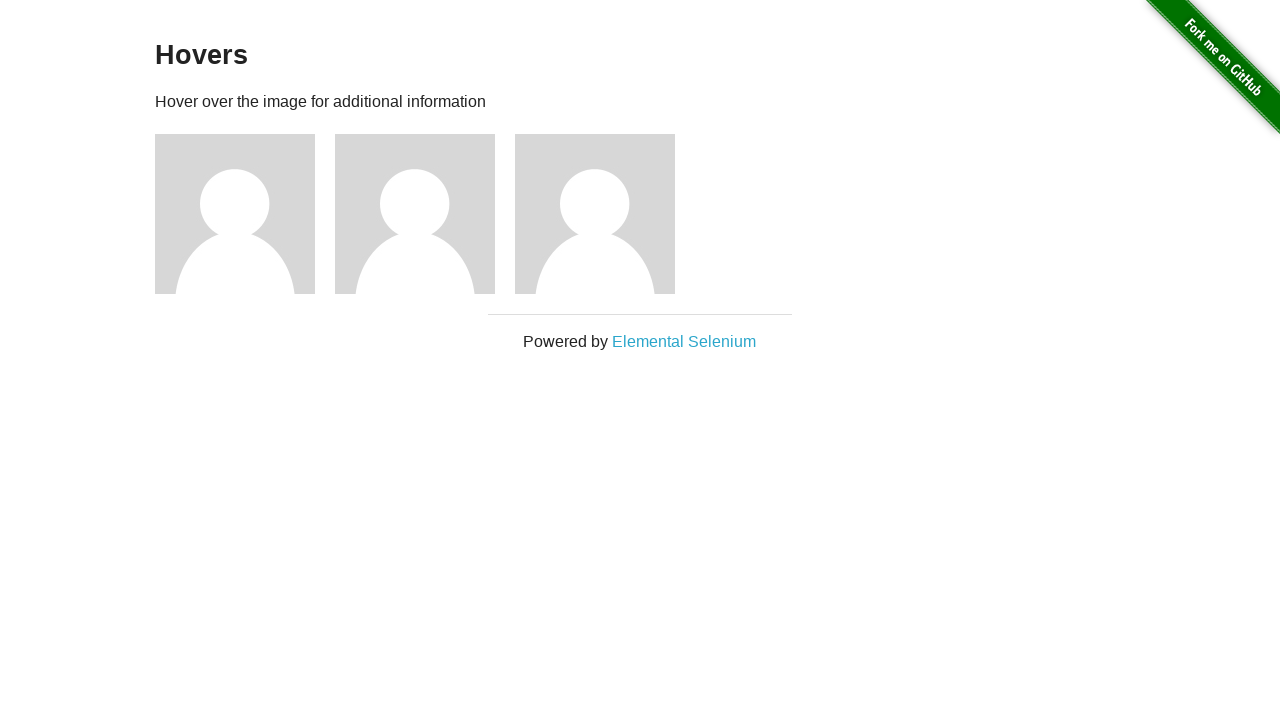

Hovered over the first profile image at (235, 214) on xpath=//body/div[2]/div[1]/div[1]/div[1]/img[1]
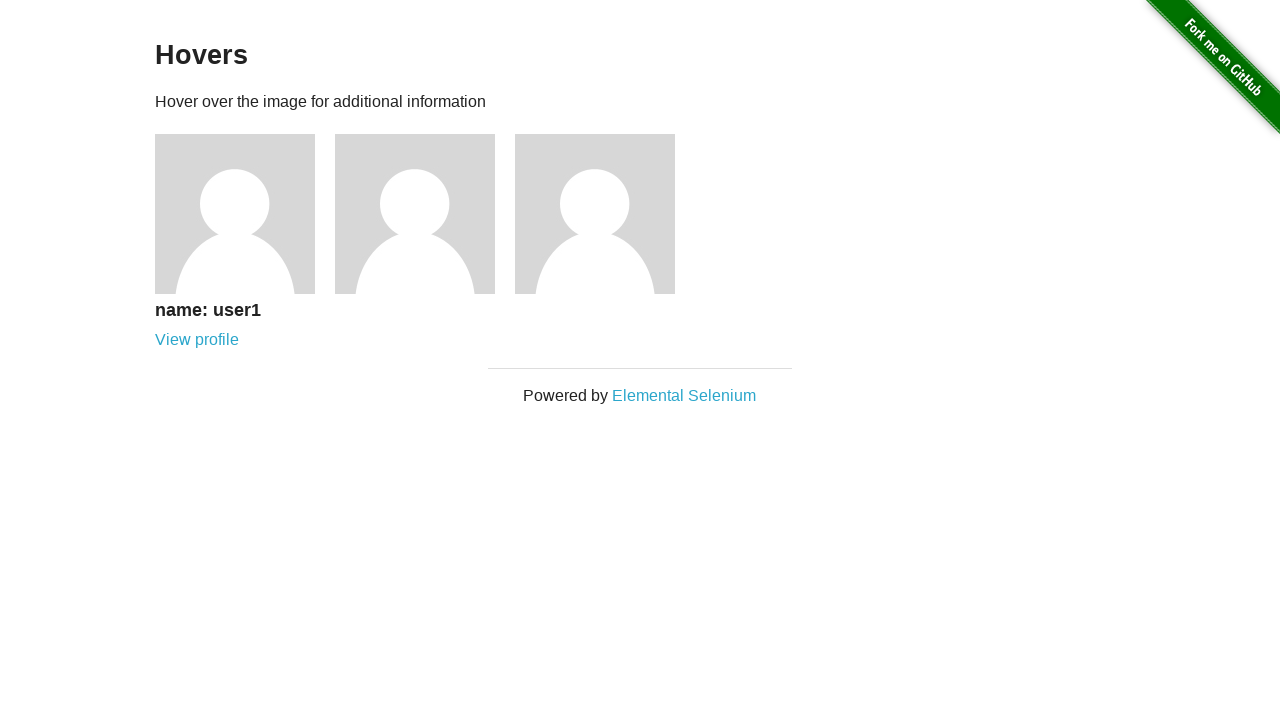

User information appeared after hovering over profile image
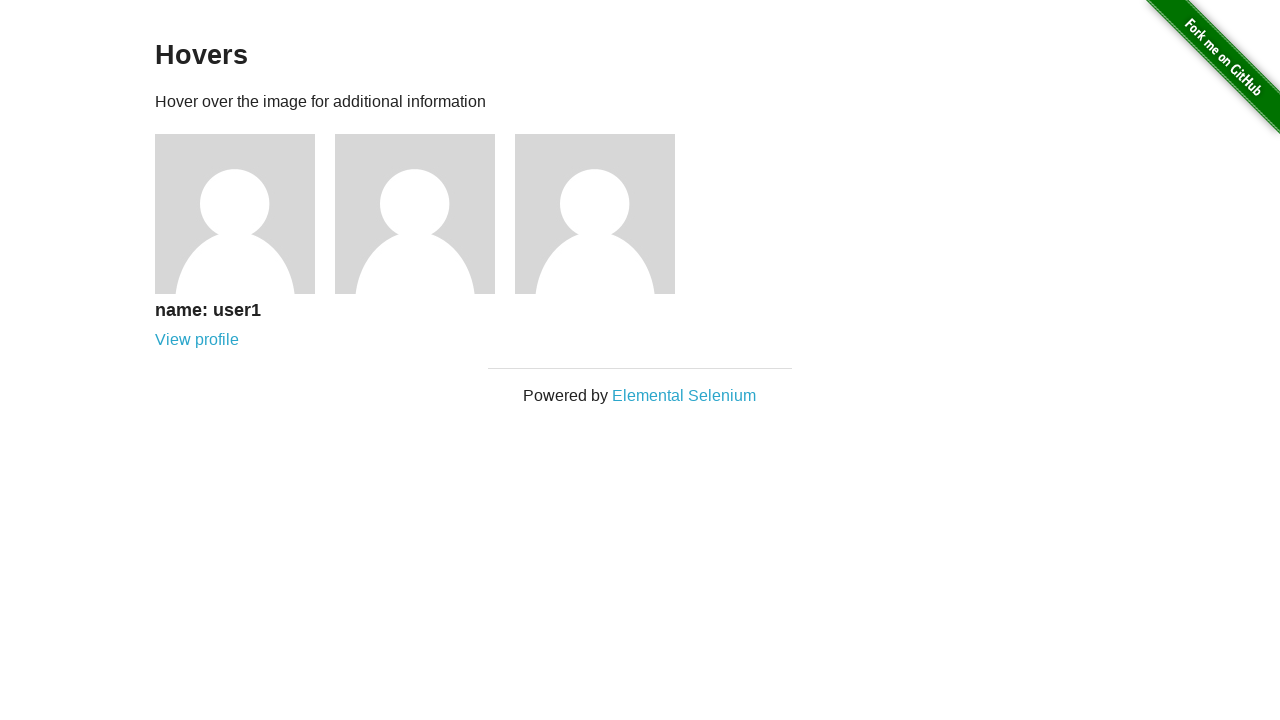

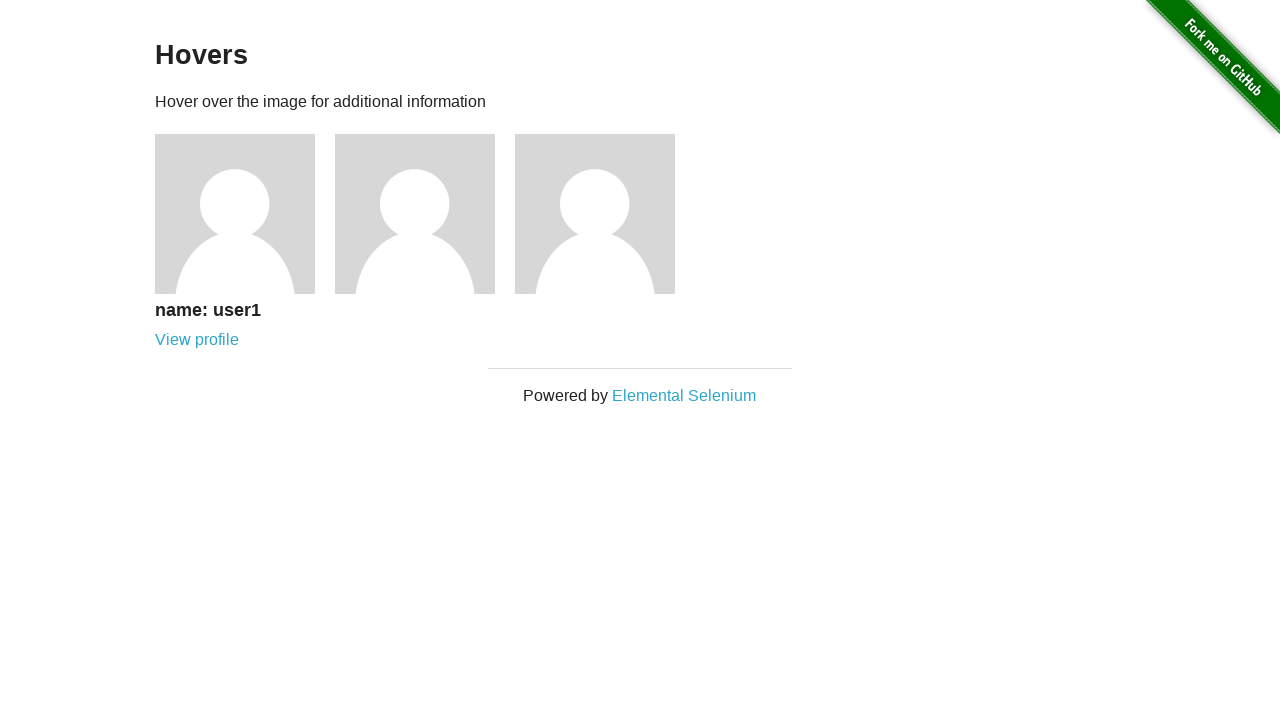